Tests password validation with invalid special character @ to verify rejection

Starting URL: https://testpages.eviltester.com/styled/apps/7charval/simple7charvalidation.html

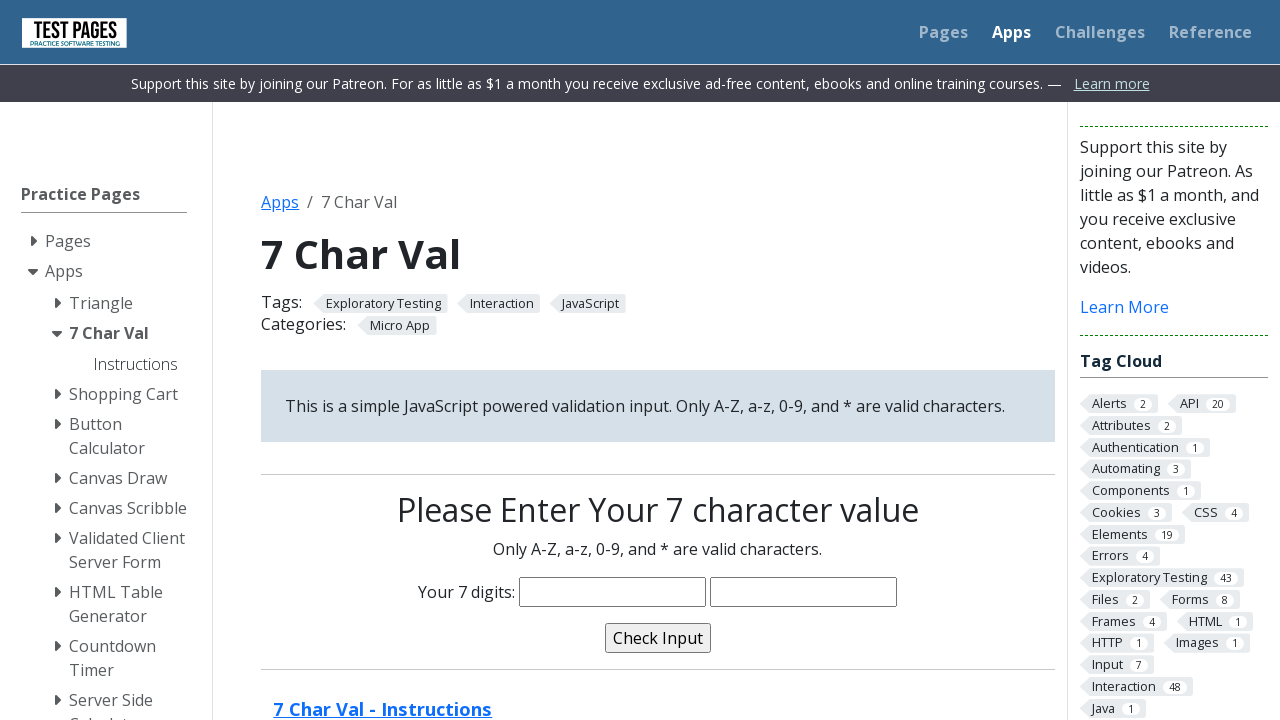

Filled password field with 'abed@' containing invalid @ character on input[name='characters']
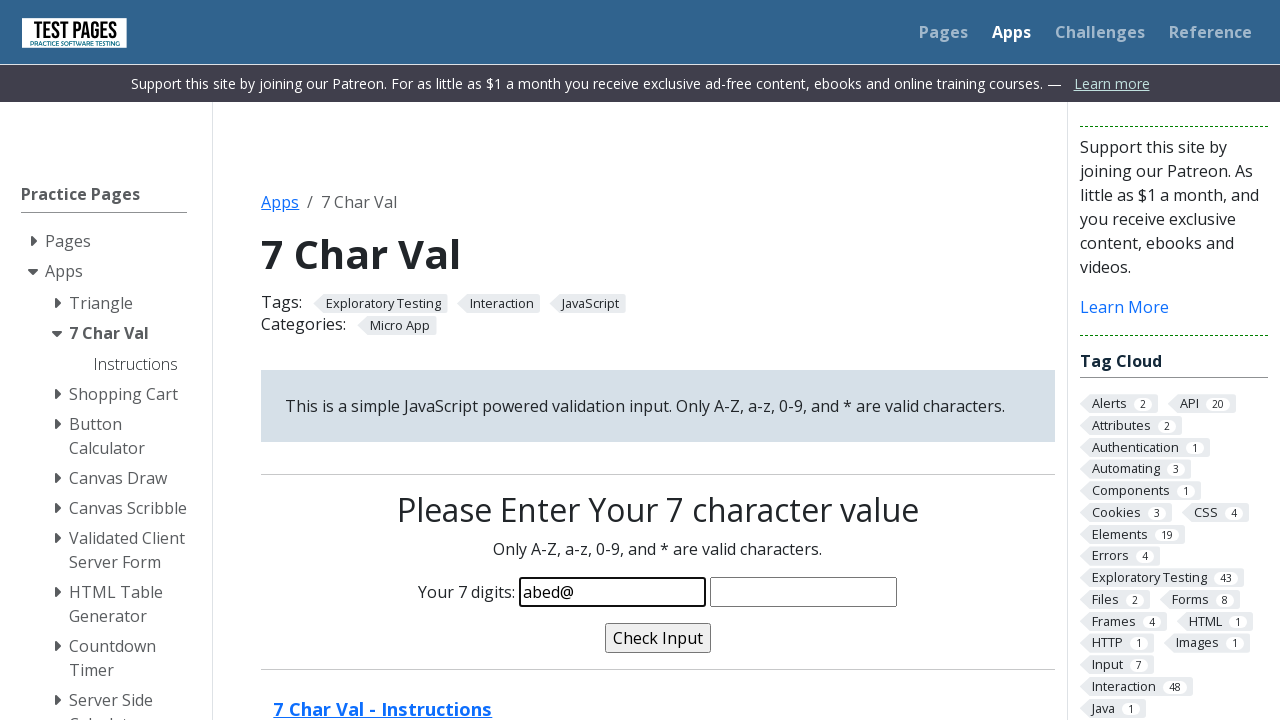

Clicked validate button to test password validation at (658, 638) on input[name='validate']
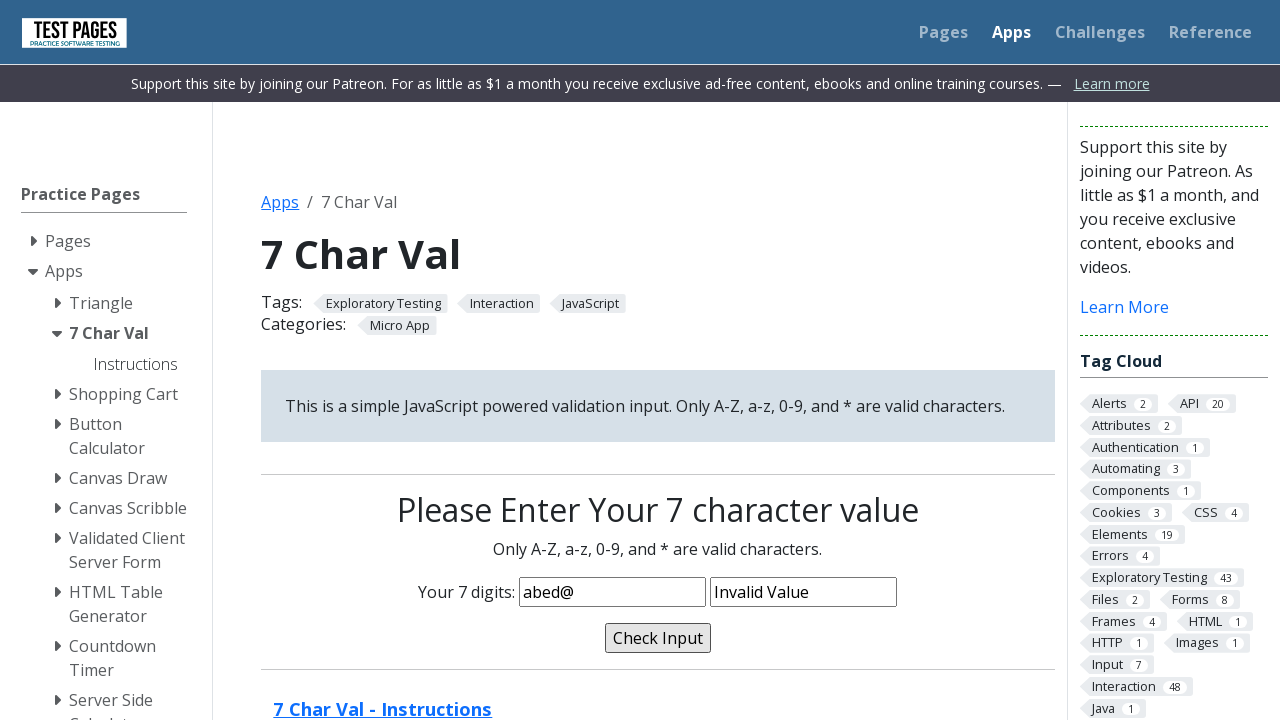

Validation message appeared, confirming rejection of invalid @ character
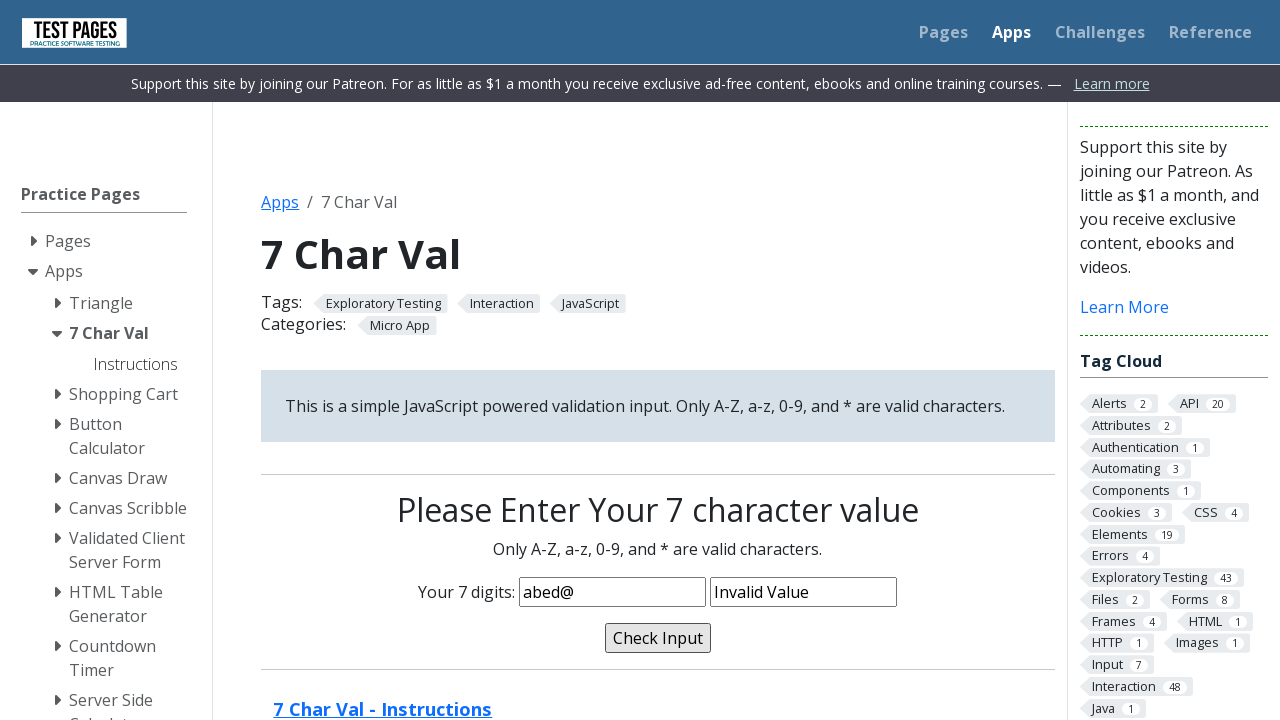

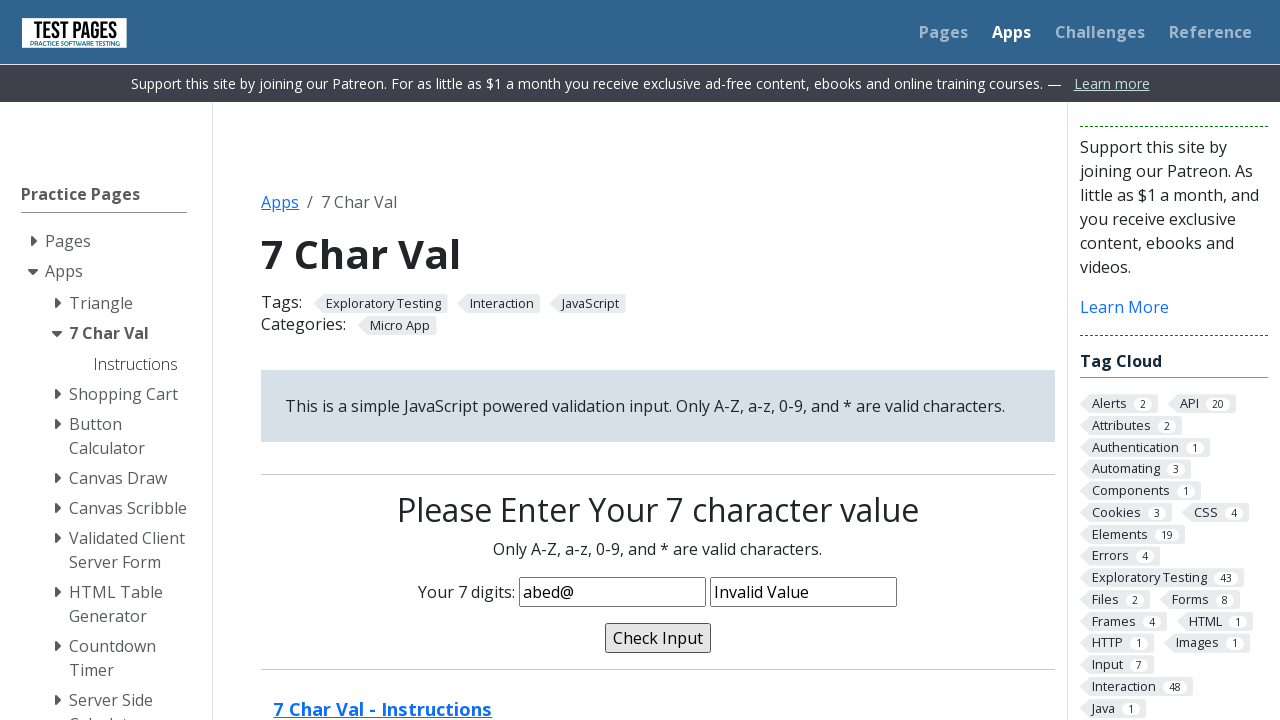